Verifies that a text input field is empty and editable on the sandbox page

Starting URL: https://thefreerangetester.github.io/sandbox-automation-testing/

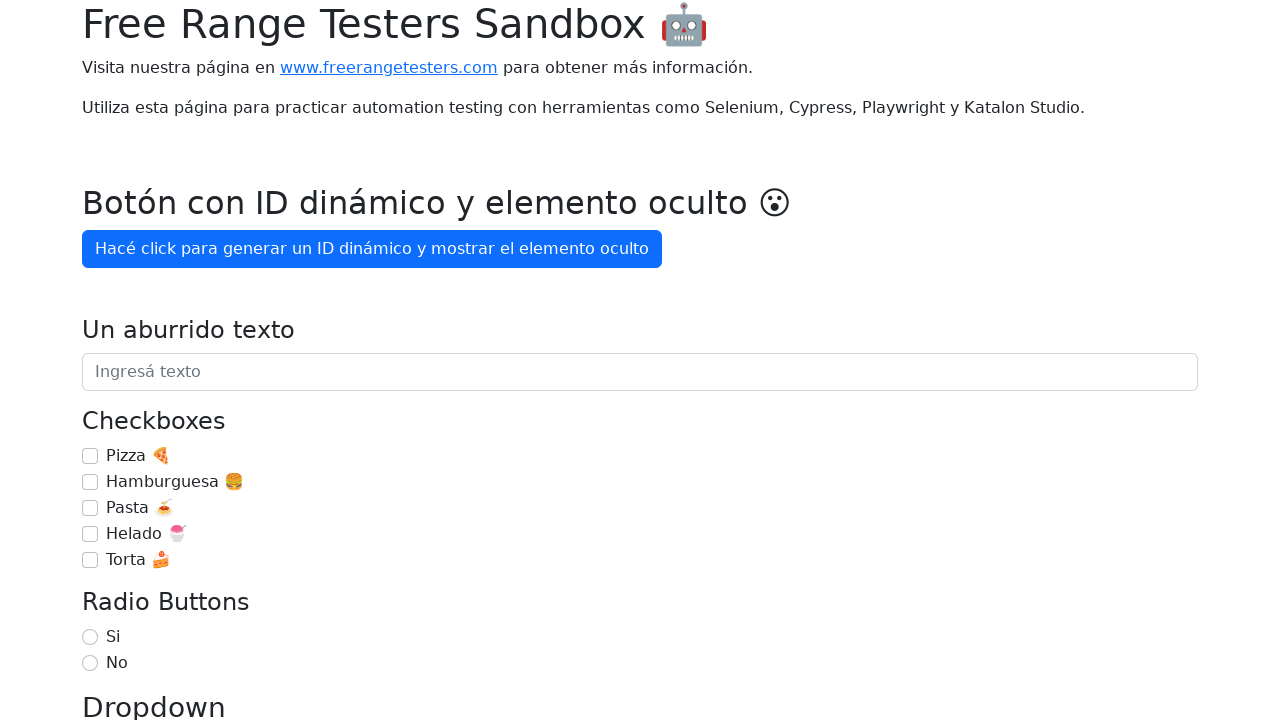

Located text field 'Un aburrido texto'
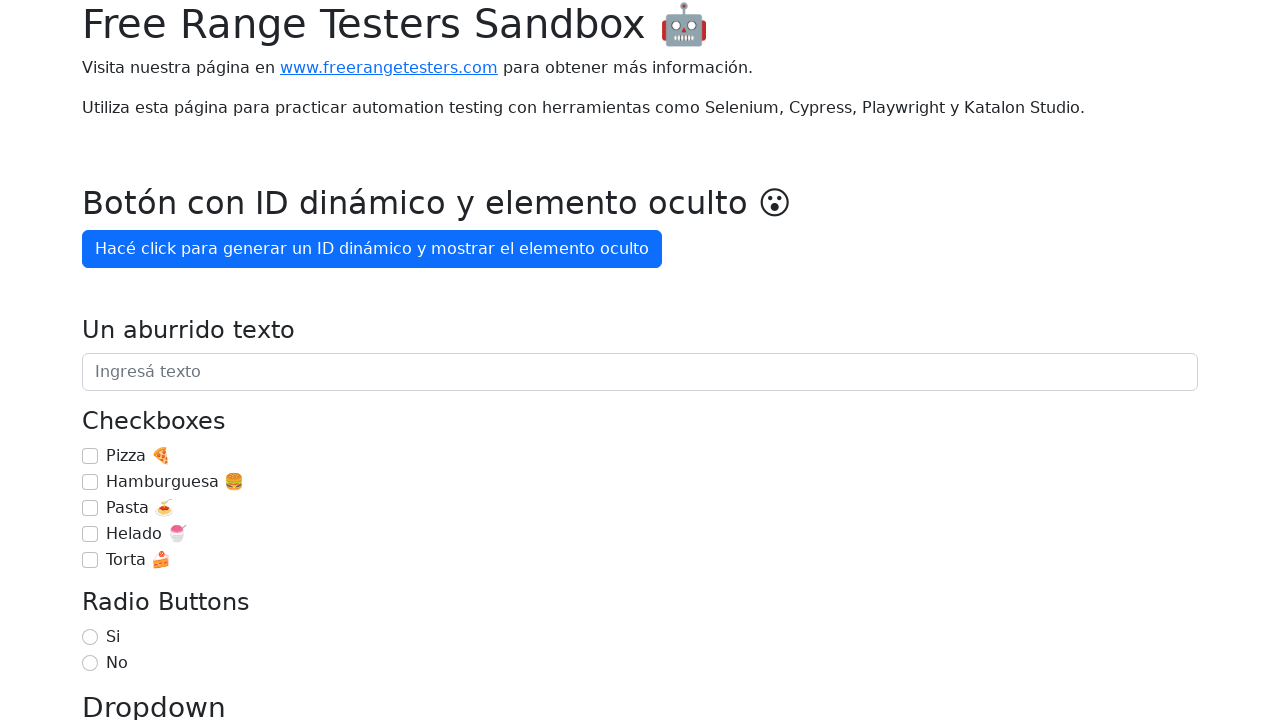

Text field is visible
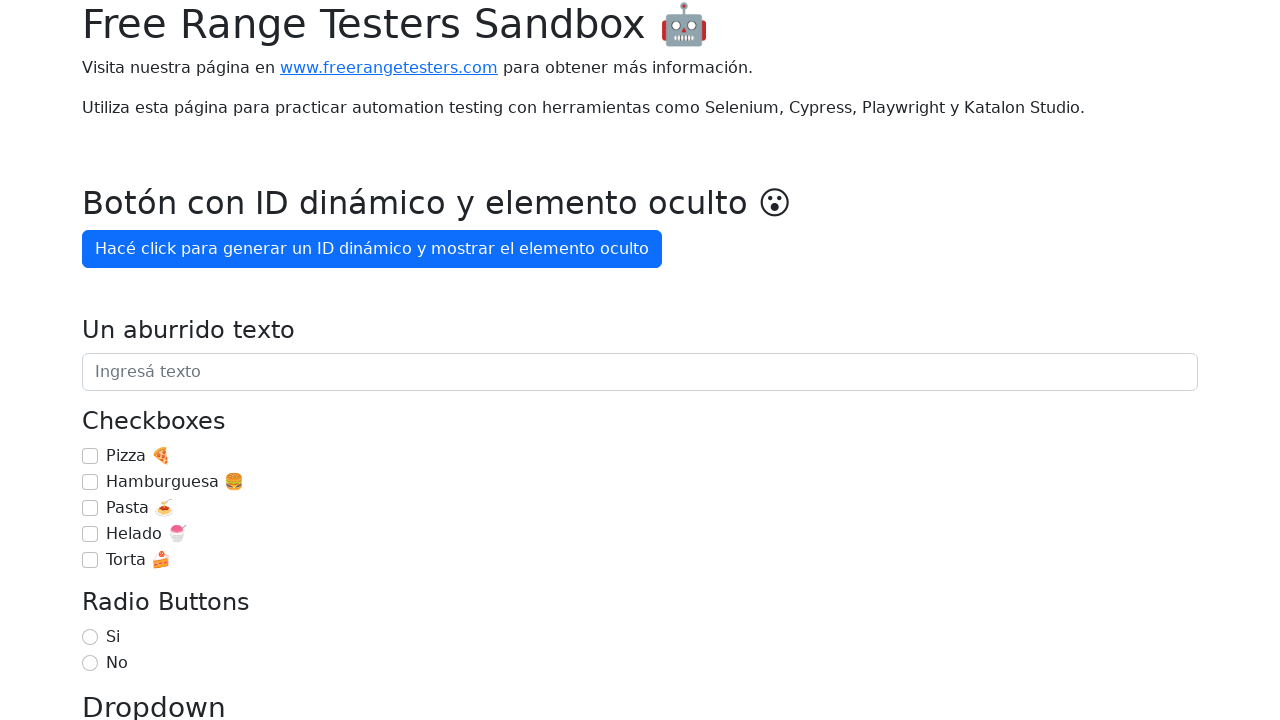

Verified that text field is empty
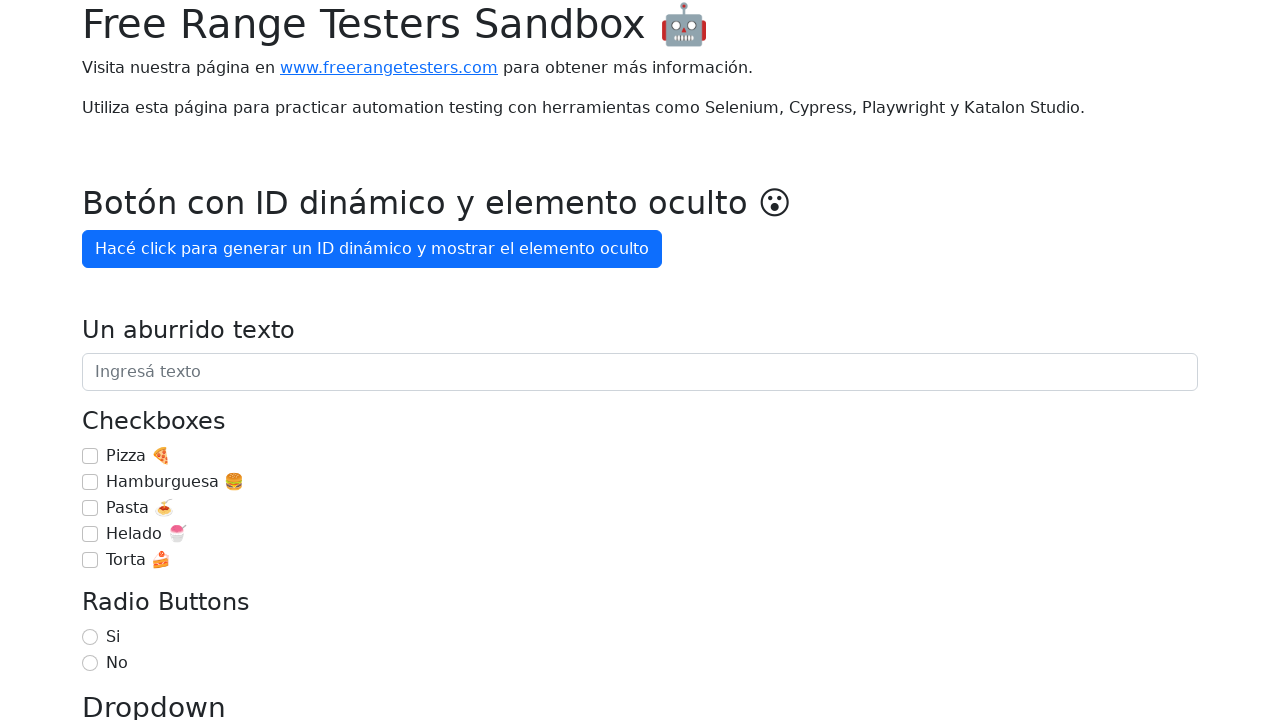

Filled text field with 'Test text' on internal:role=textbox[name="Un aburrido texto"i]
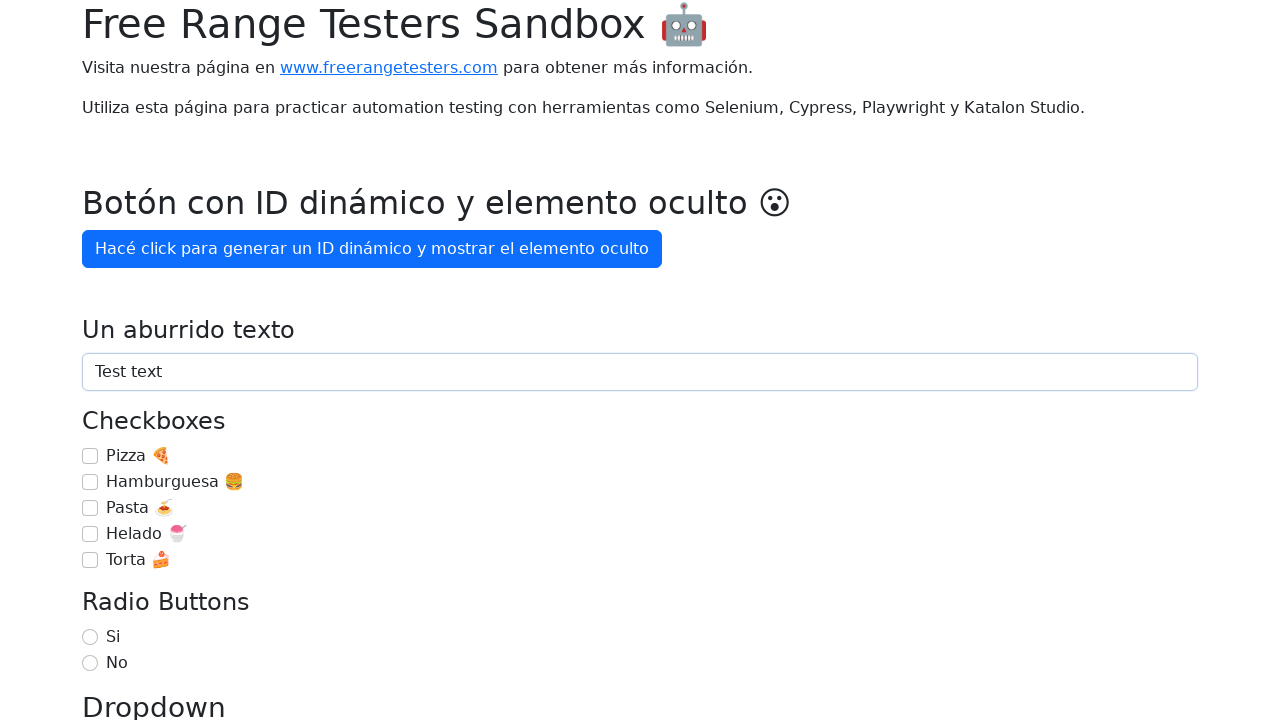

Verified that text field contains 'Test text'
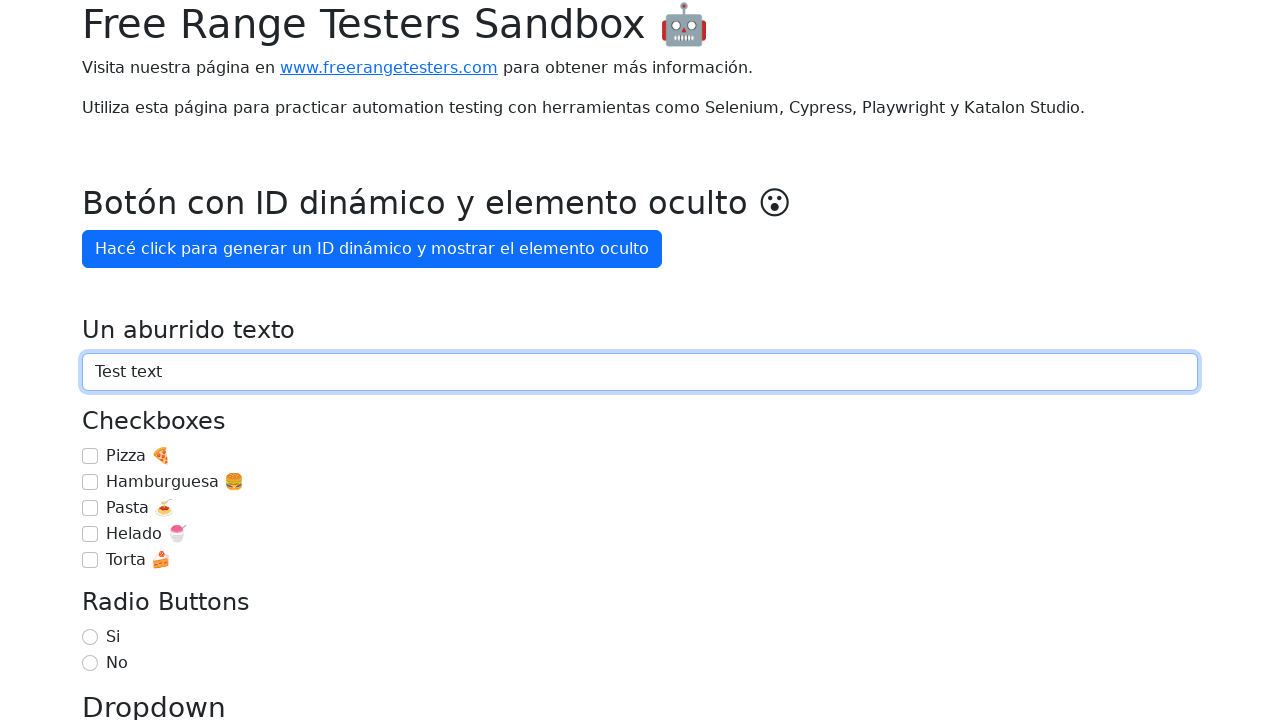

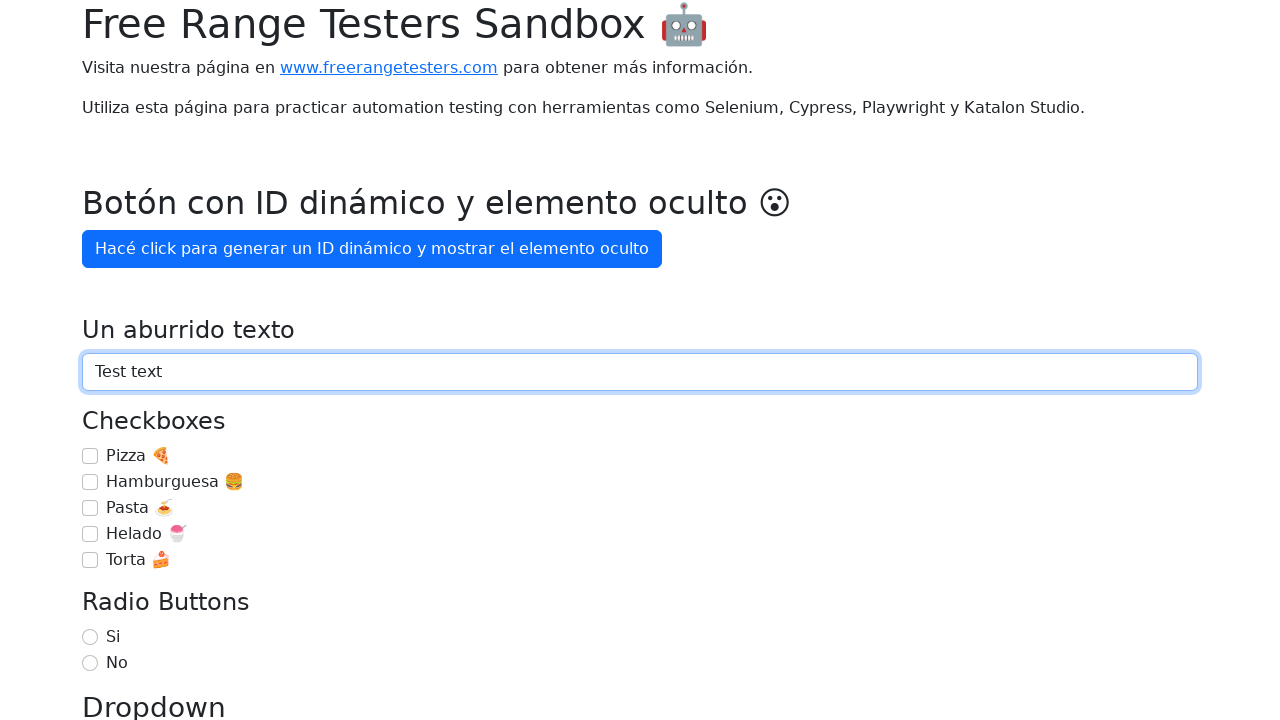